Tests search functionality on a metal music website by searching for a band name, clicking on search results, and navigating to an album page

Starting URL: https://www.spirit-of-metal.com/

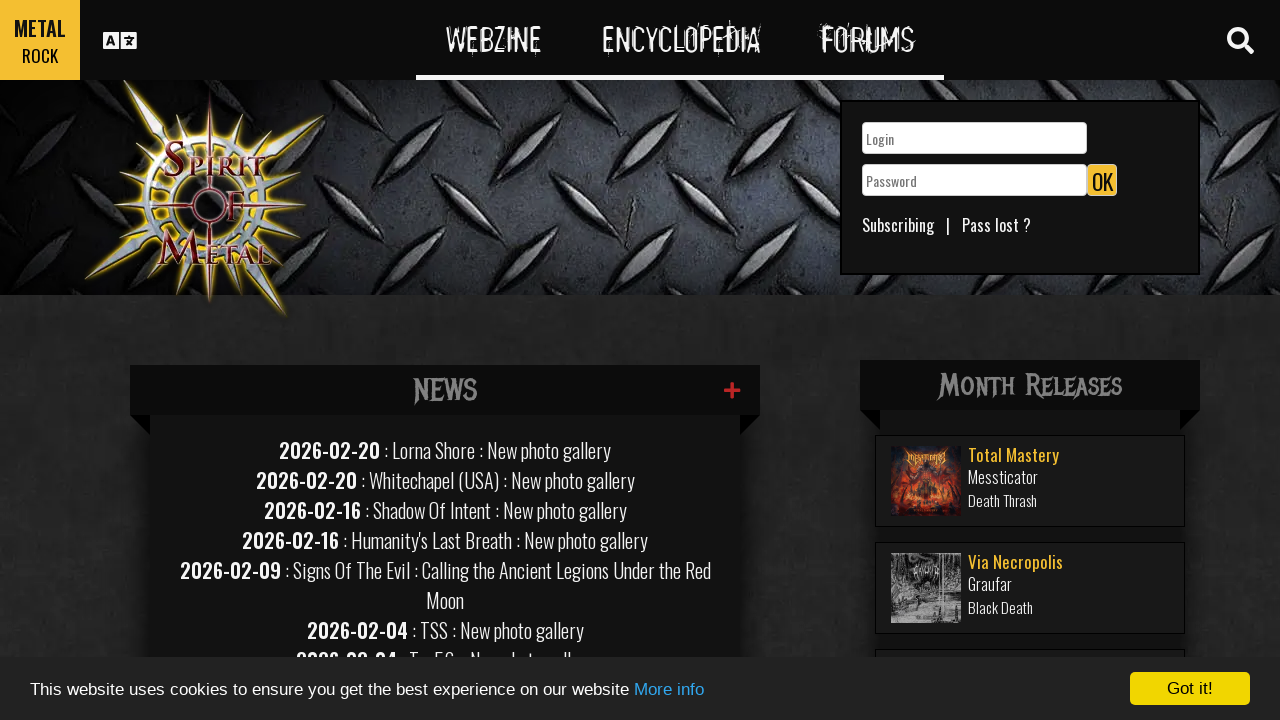

Clicked search toggle button at (1240, 40) on #search-toggle
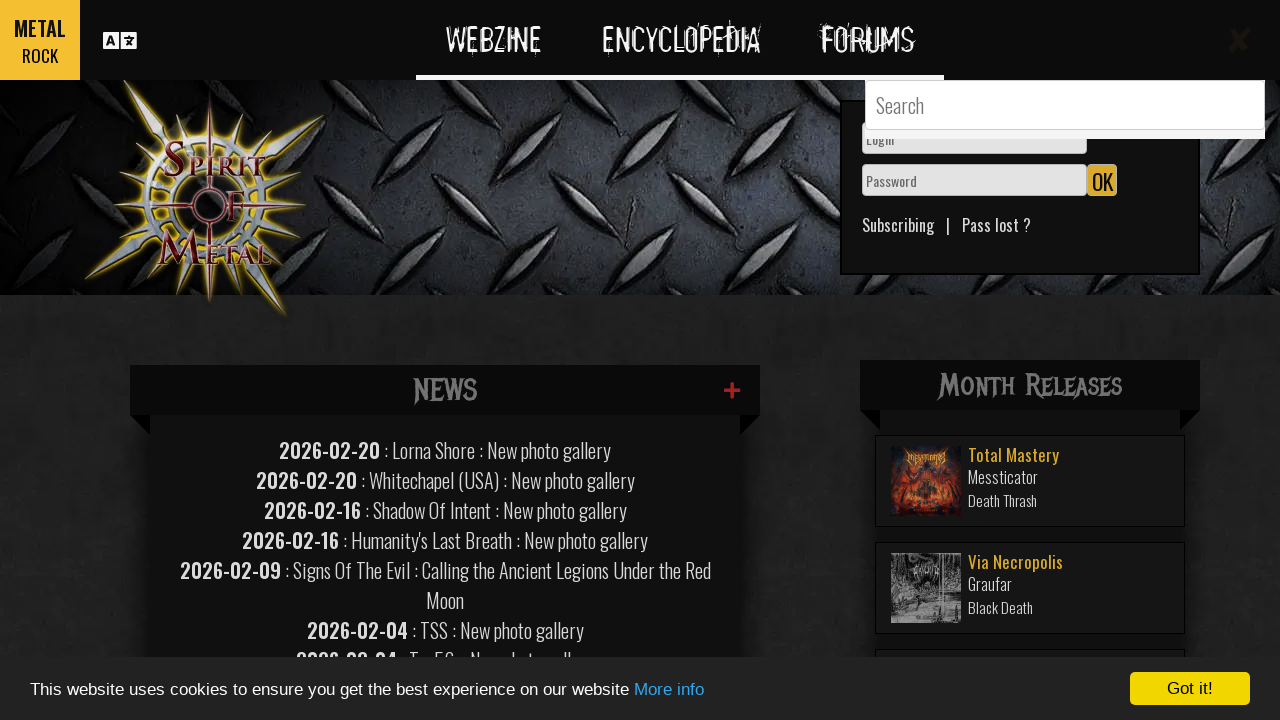

Filled search field with 'skepticism' on #GlobalSearchField
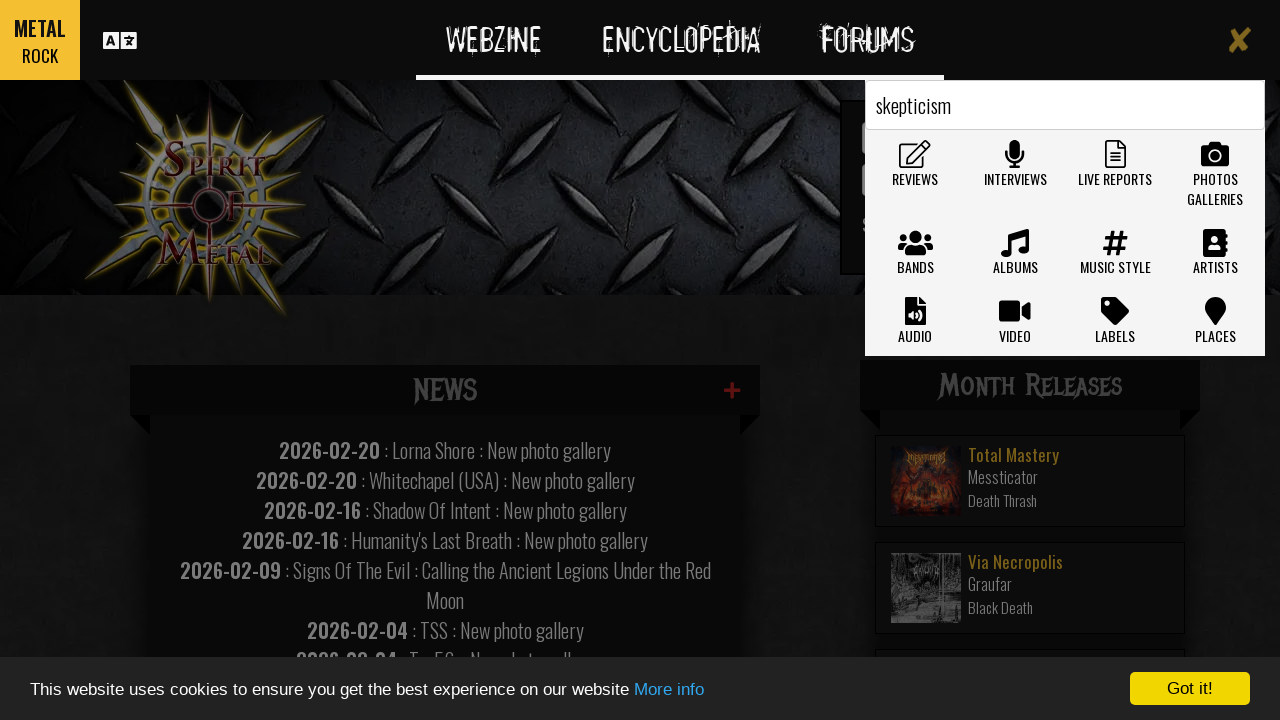

Pressed Enter to submit search query on #GlobalSearchField
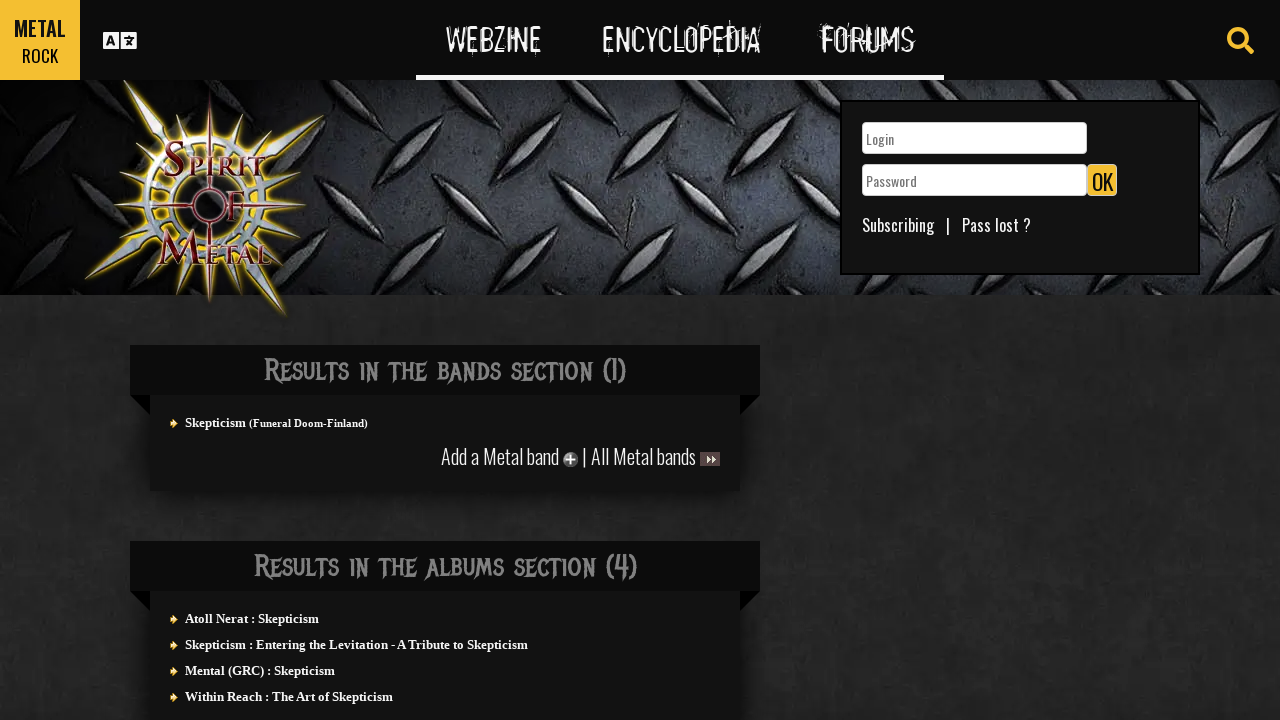

Clicked on first search result at (216, 422) on xpath=//*[@id='actuality']/div/div/section[1]/div/ul/a
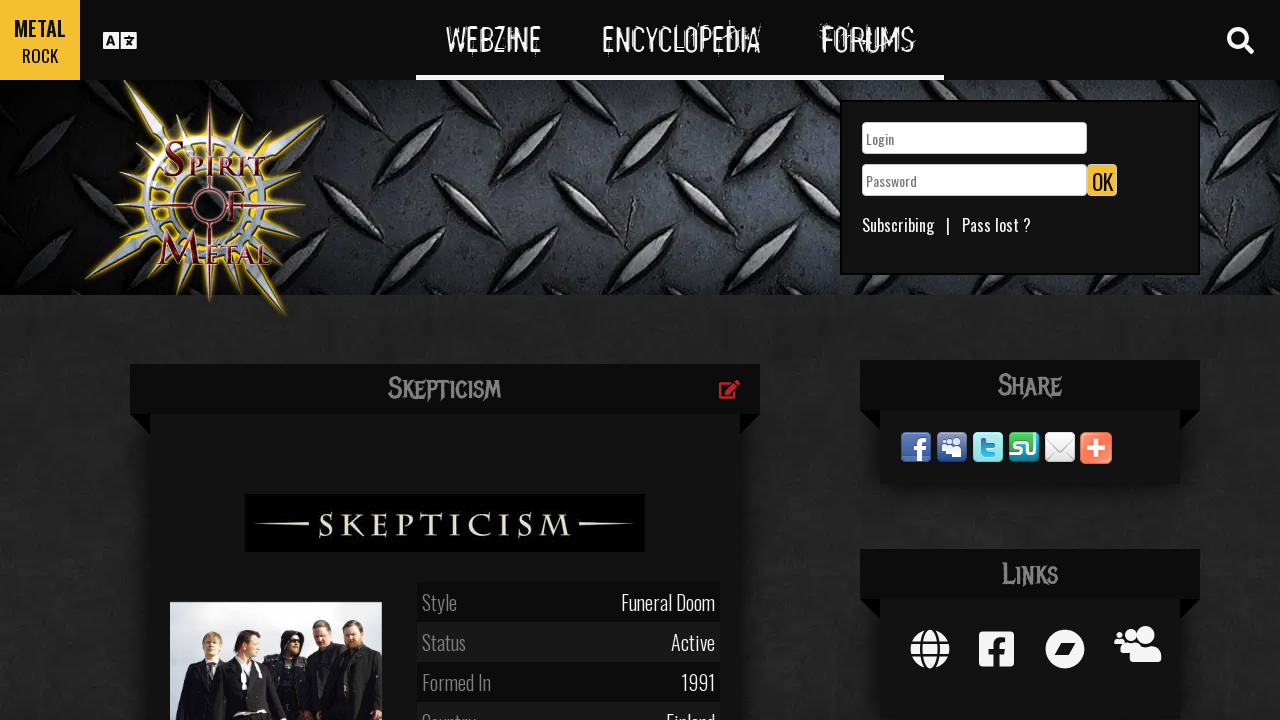

Scrolled down to view more content
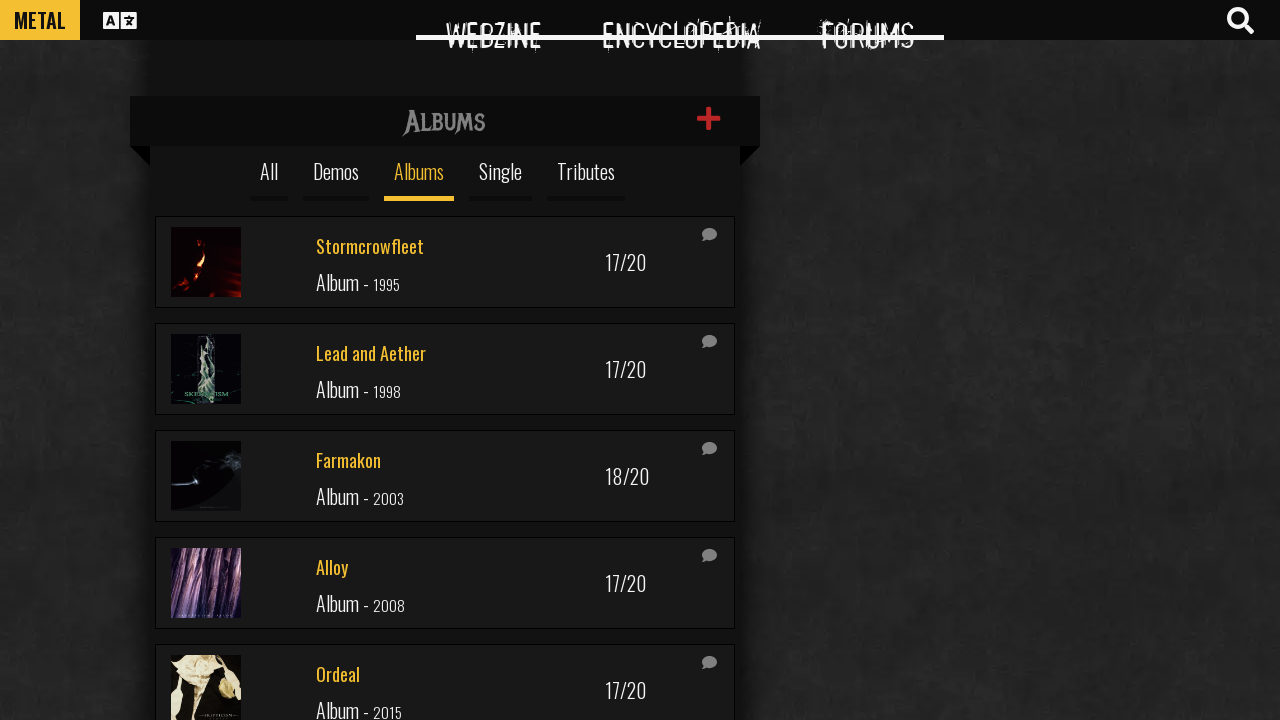

Waited 500ms for content to render
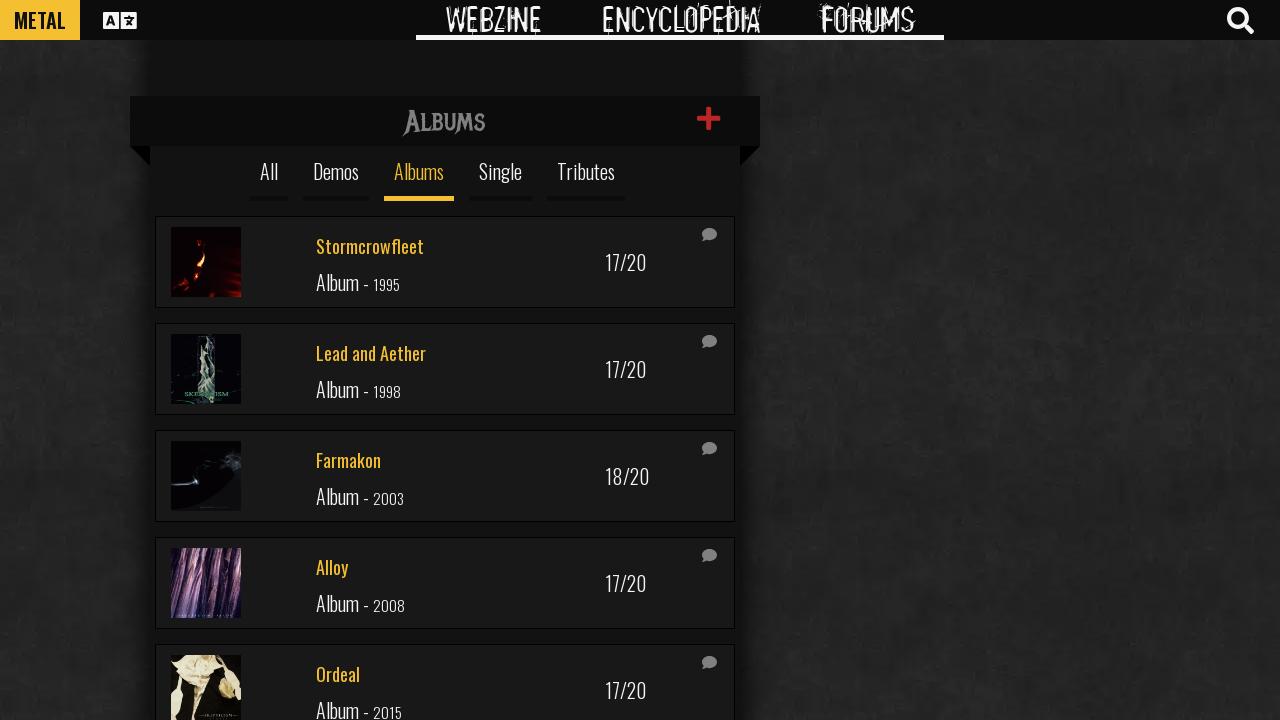

Clicked on album link at (445, 674) on xpath=//*[@id='infinitescroll']/div[5]/a
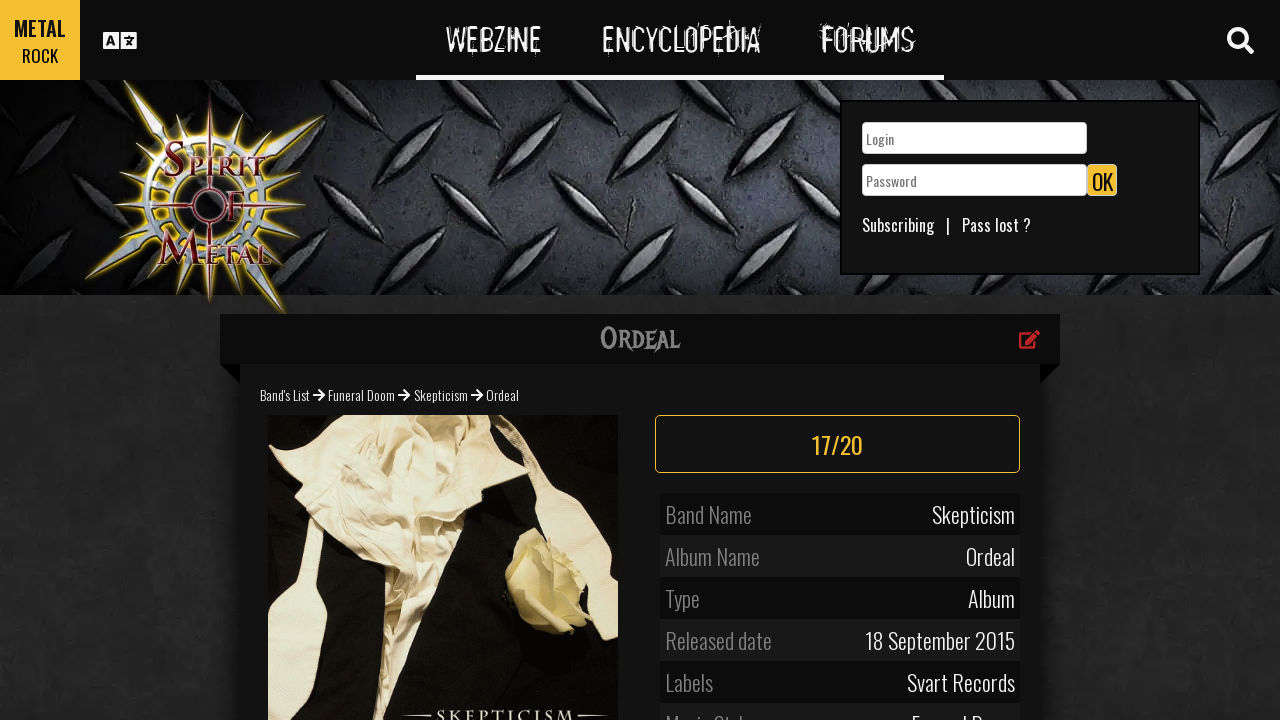

Album profile page loaded successfully
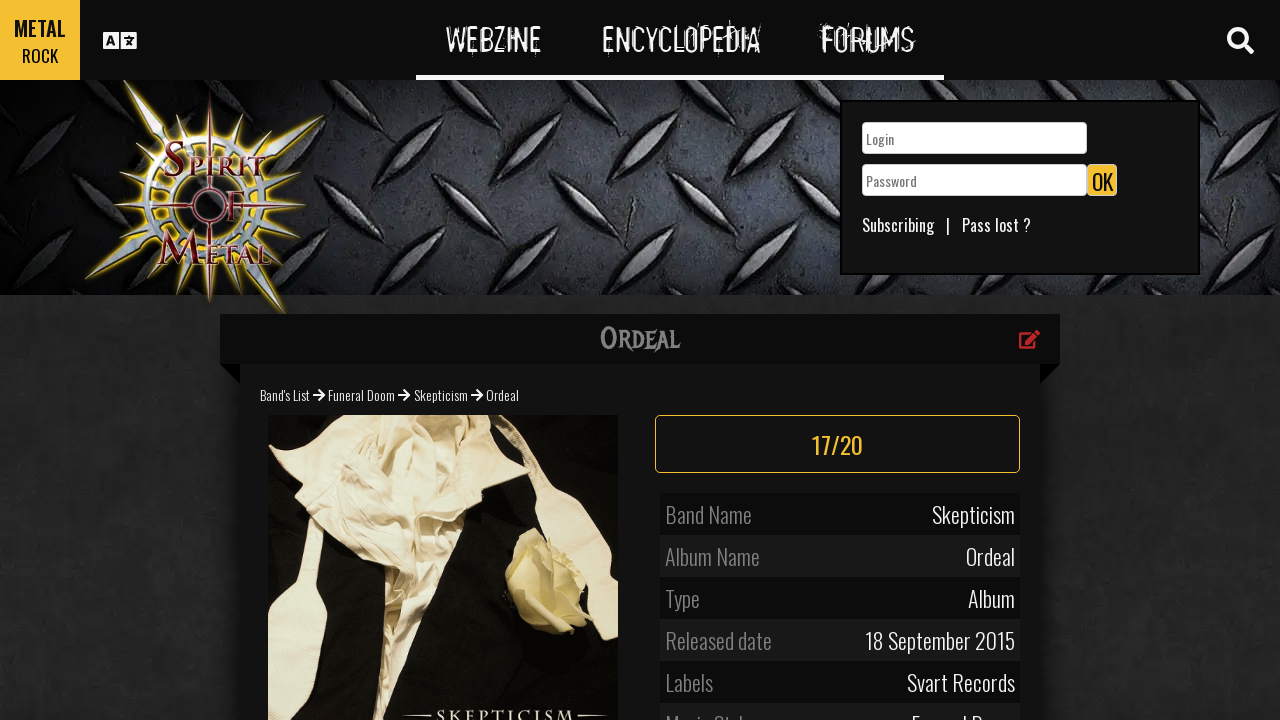

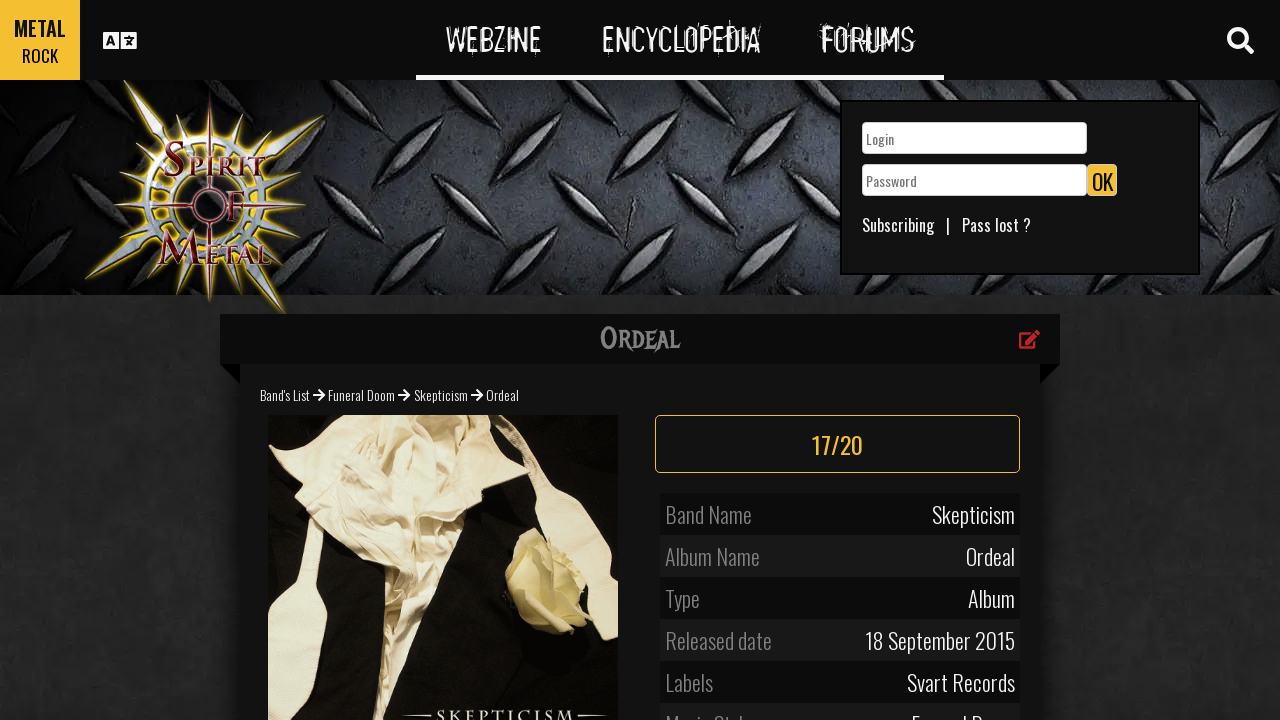